Tests drag and drop functionality by dragging column A to column B and verifying the columns are swapped

Starting URL: https://the-internet.herokuapp.com/drag_and_drop

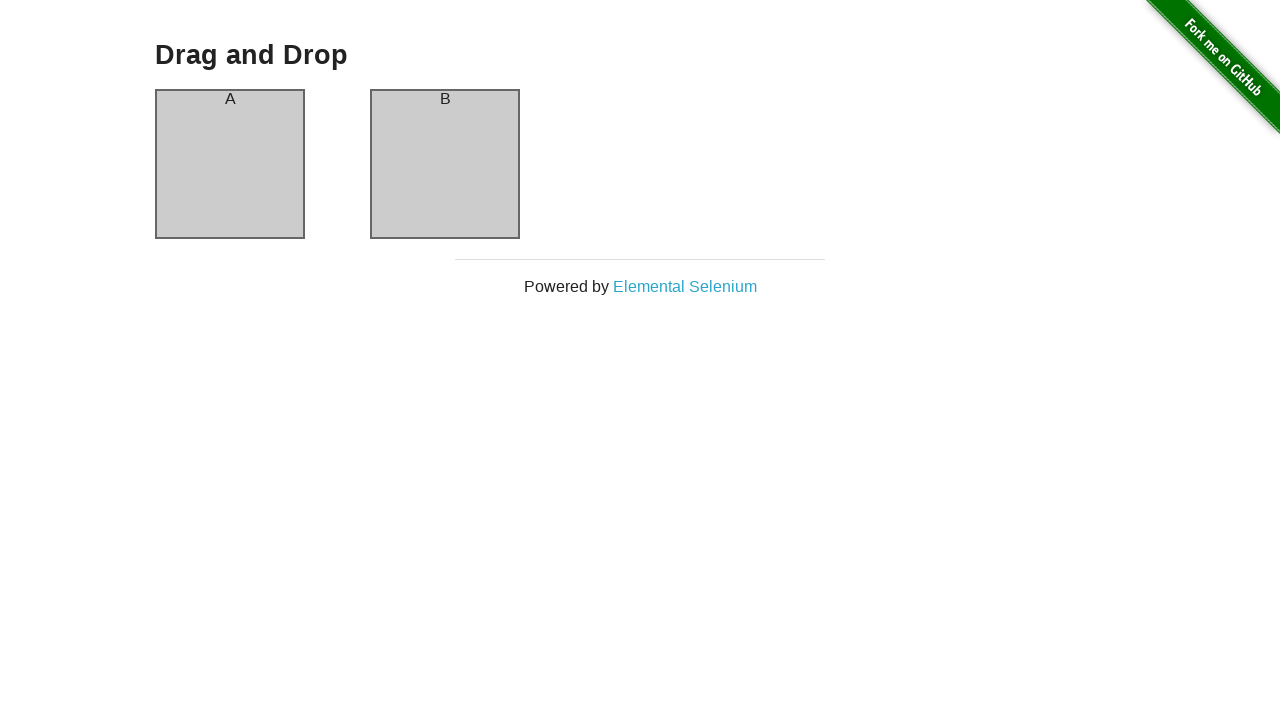

Retrieved initial text of column A header
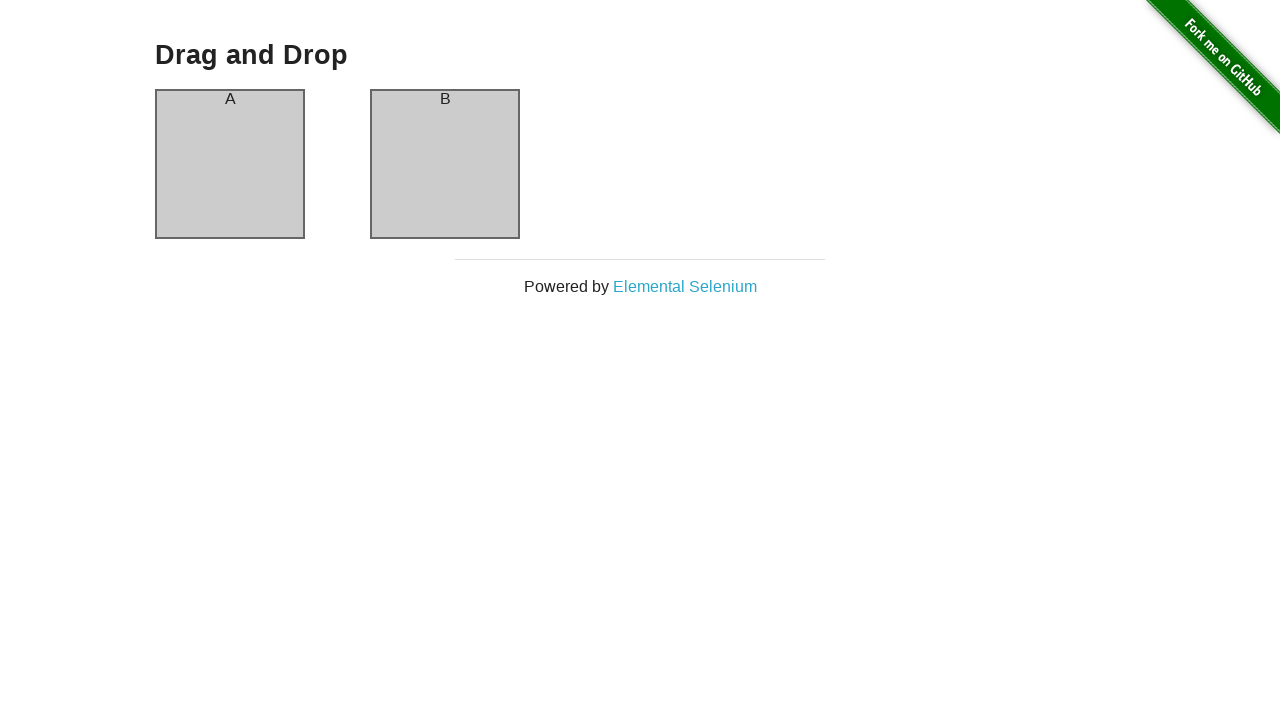

Retrieved initial text of column B header
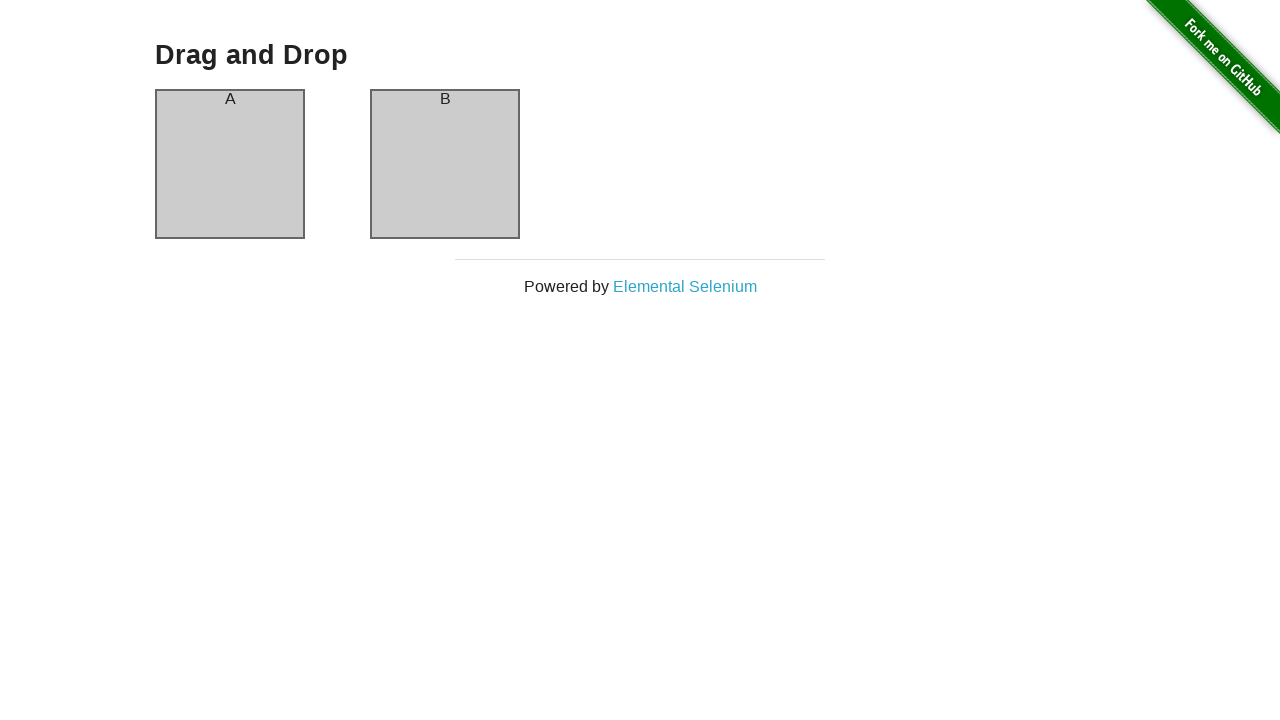

Dragged column A and dropped it onto column B at (445, 164)
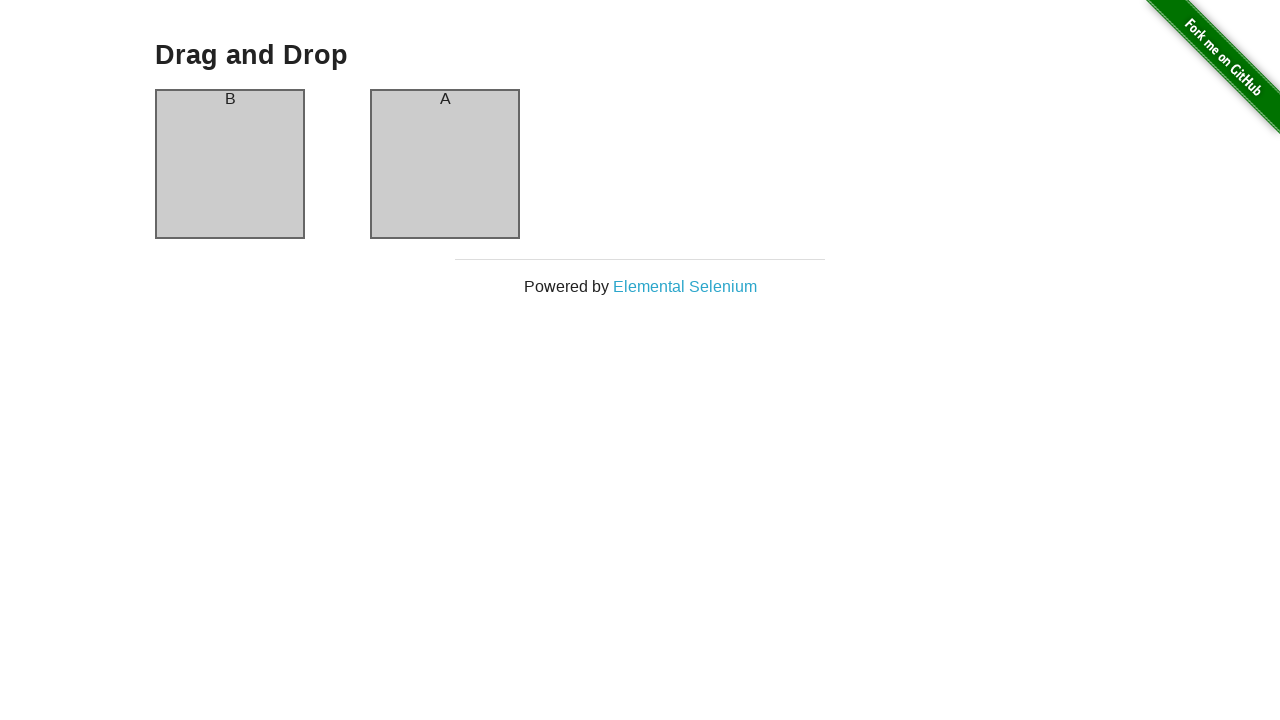

Retrieved new text of column A header after drag and drop
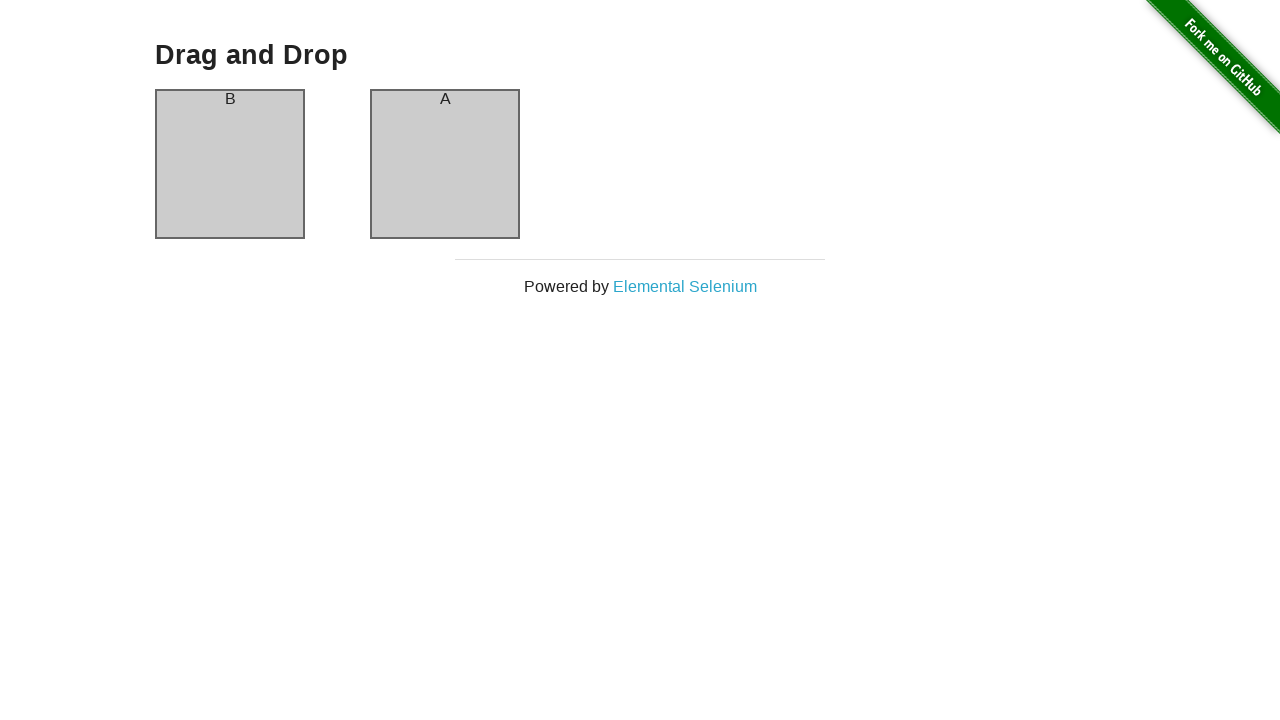

Retrieved new text of column B header after drag and drop
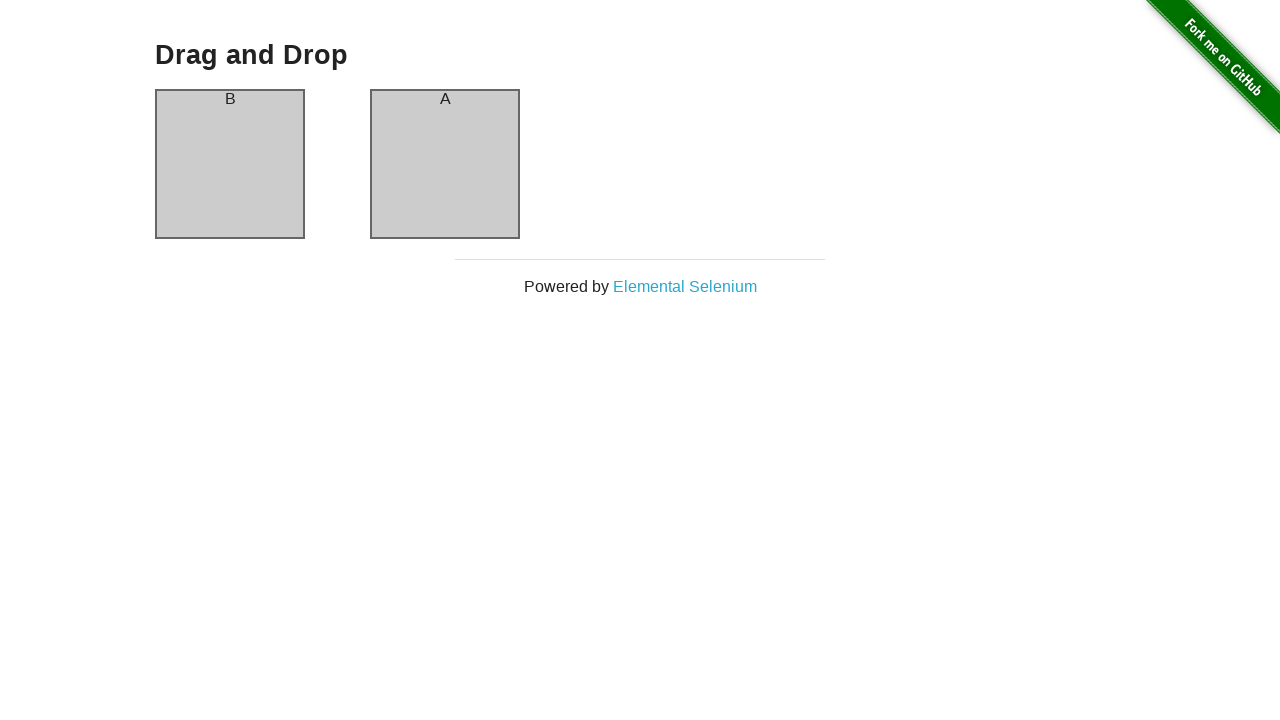

Verified column A header now matches original column B header
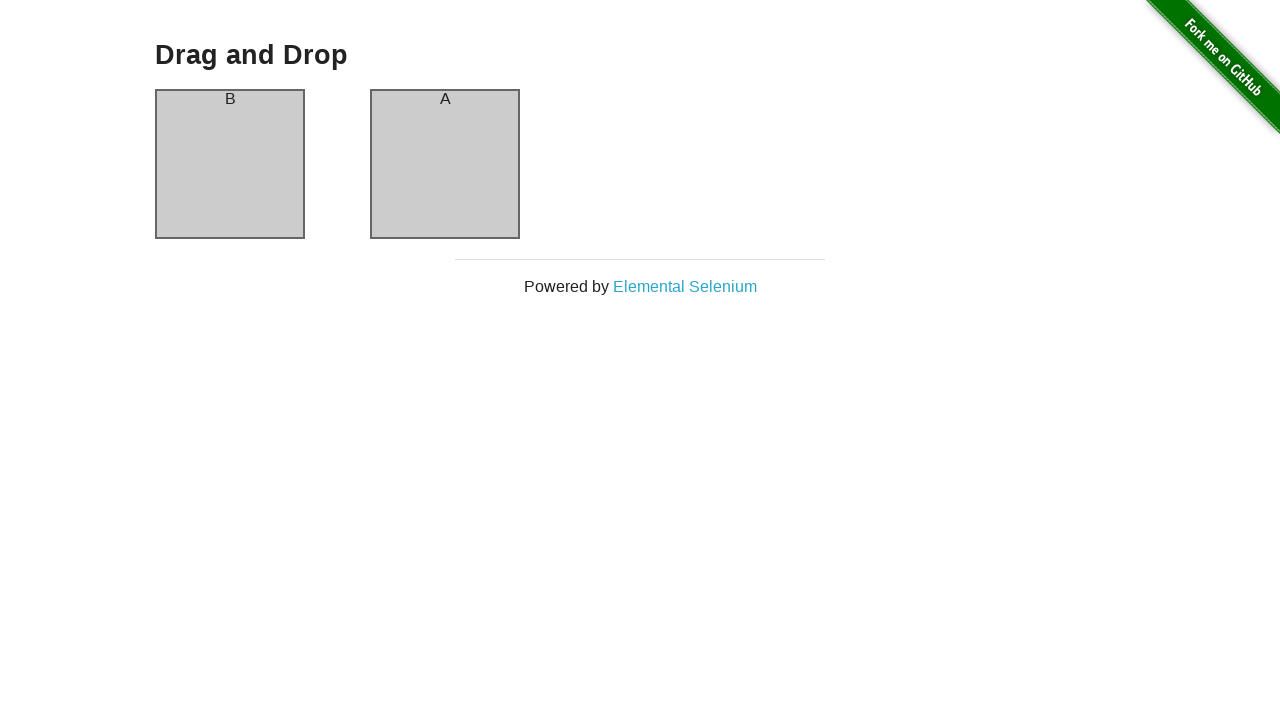

Verified column B header now matches original column A header - columns successfully swapped
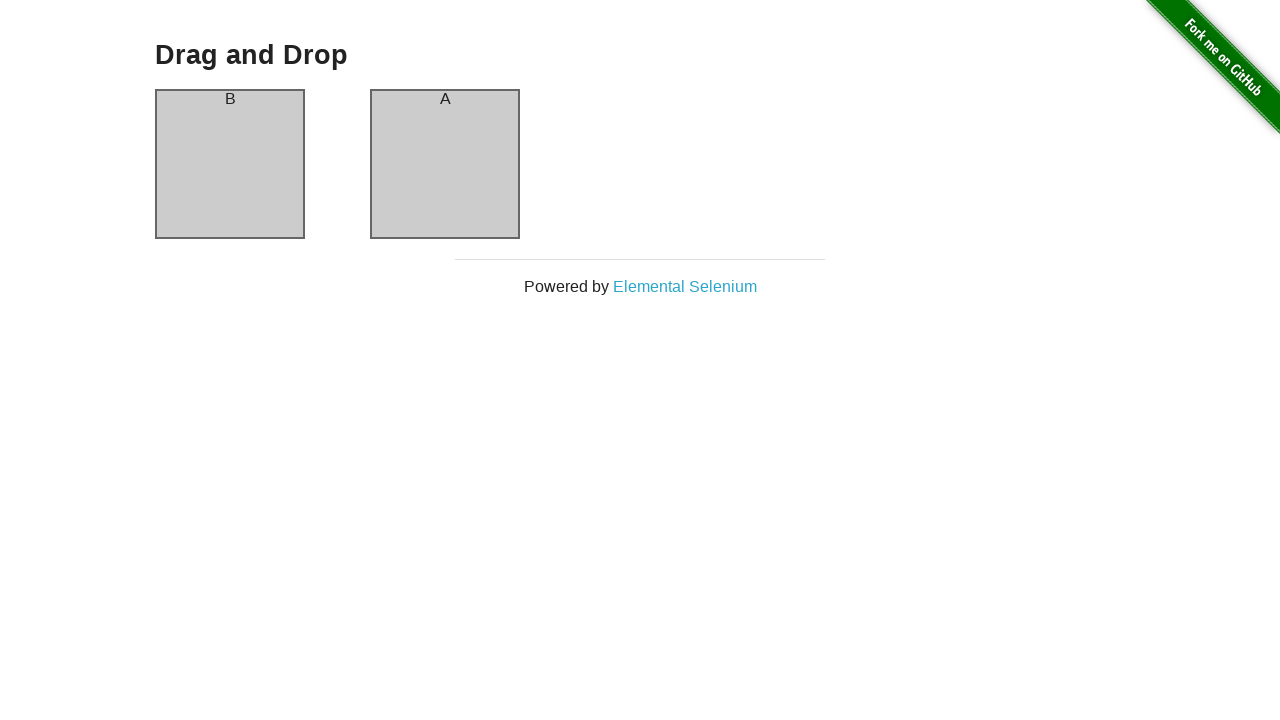

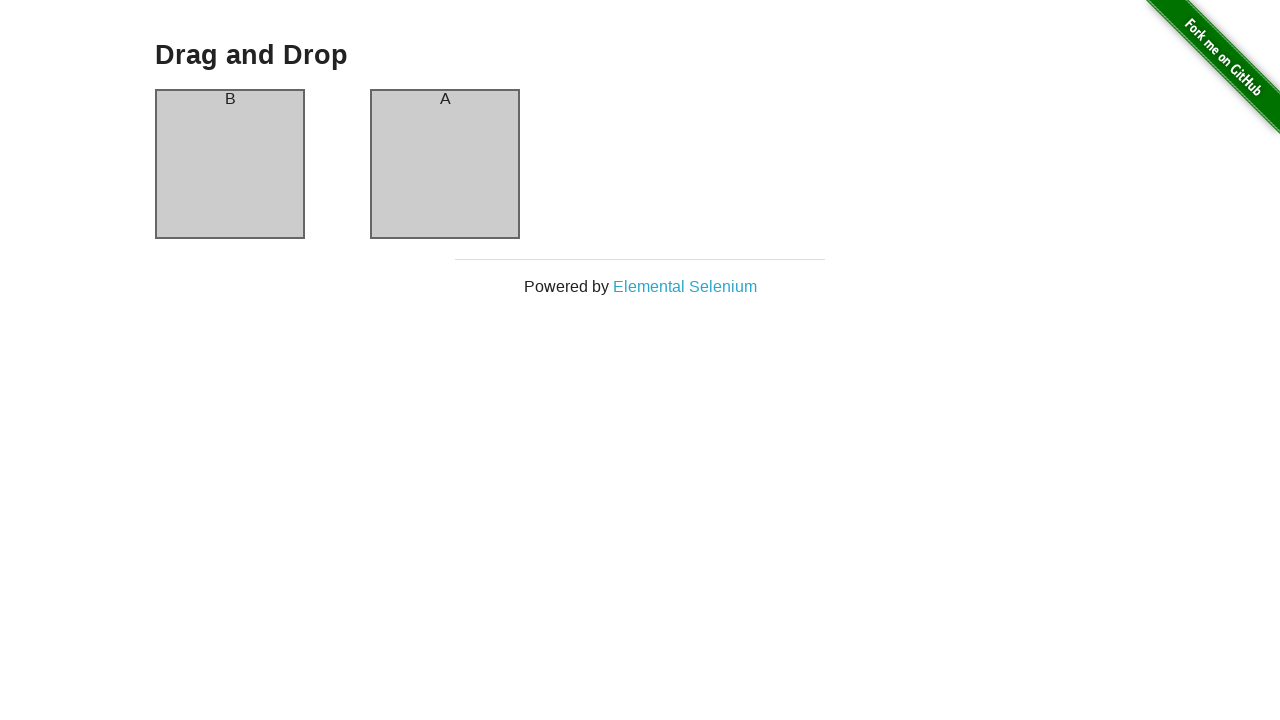